Navigates to a gold coin price page and verifies that the price element is displayed correctly by locating the price span element.

Starting URL: https://www.achat-or-et-argent.fr/or/20-francs-marianne-coq/17

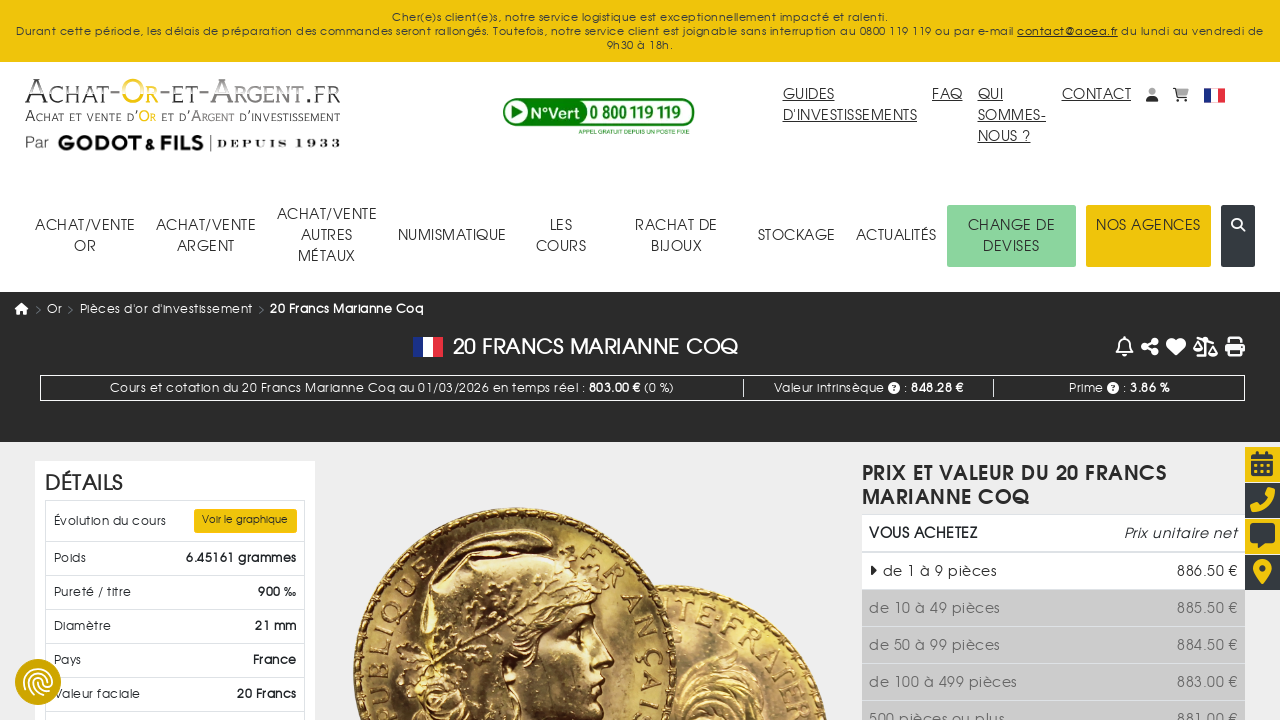

Navigated to gold coin price page
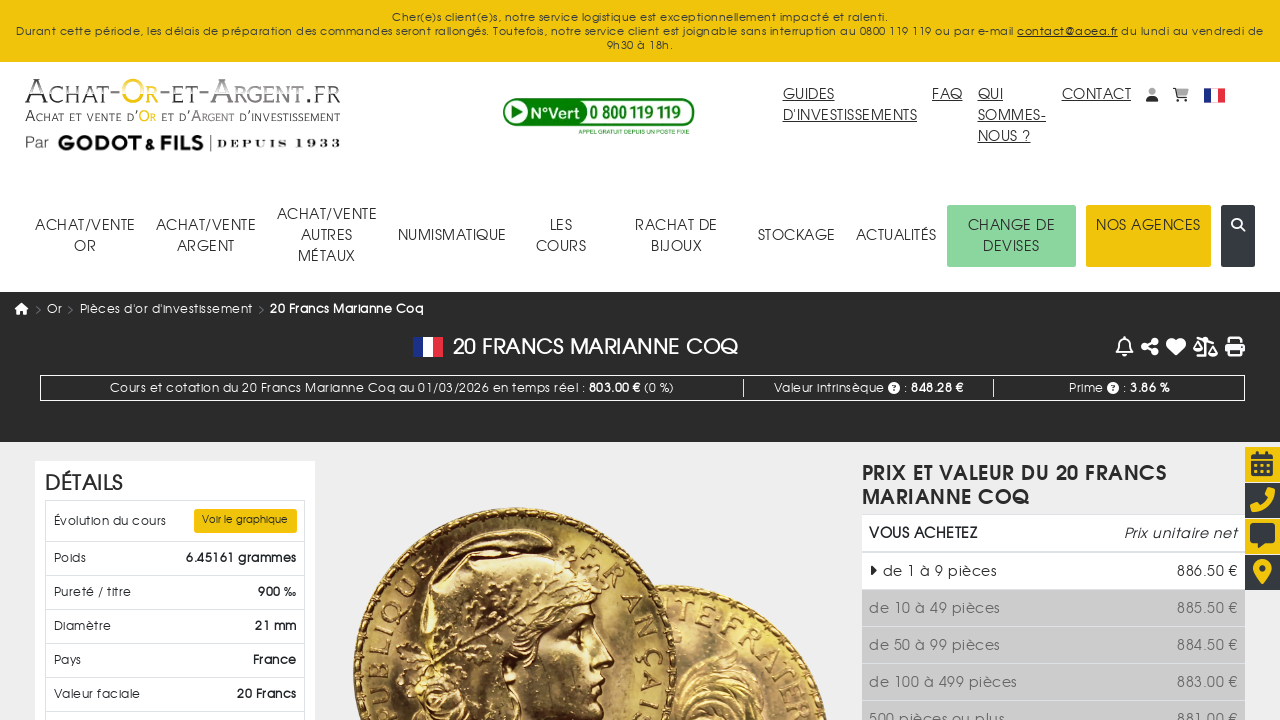

Located price element with selector #pa9
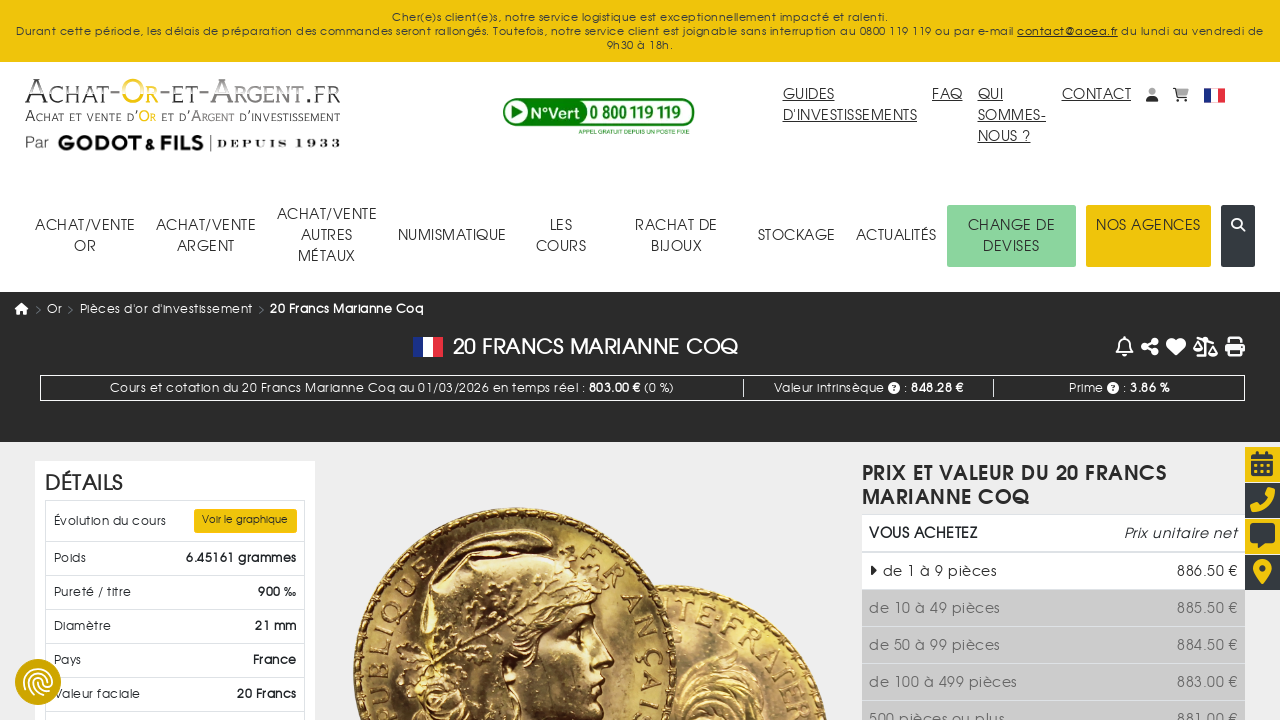

Price element became visible
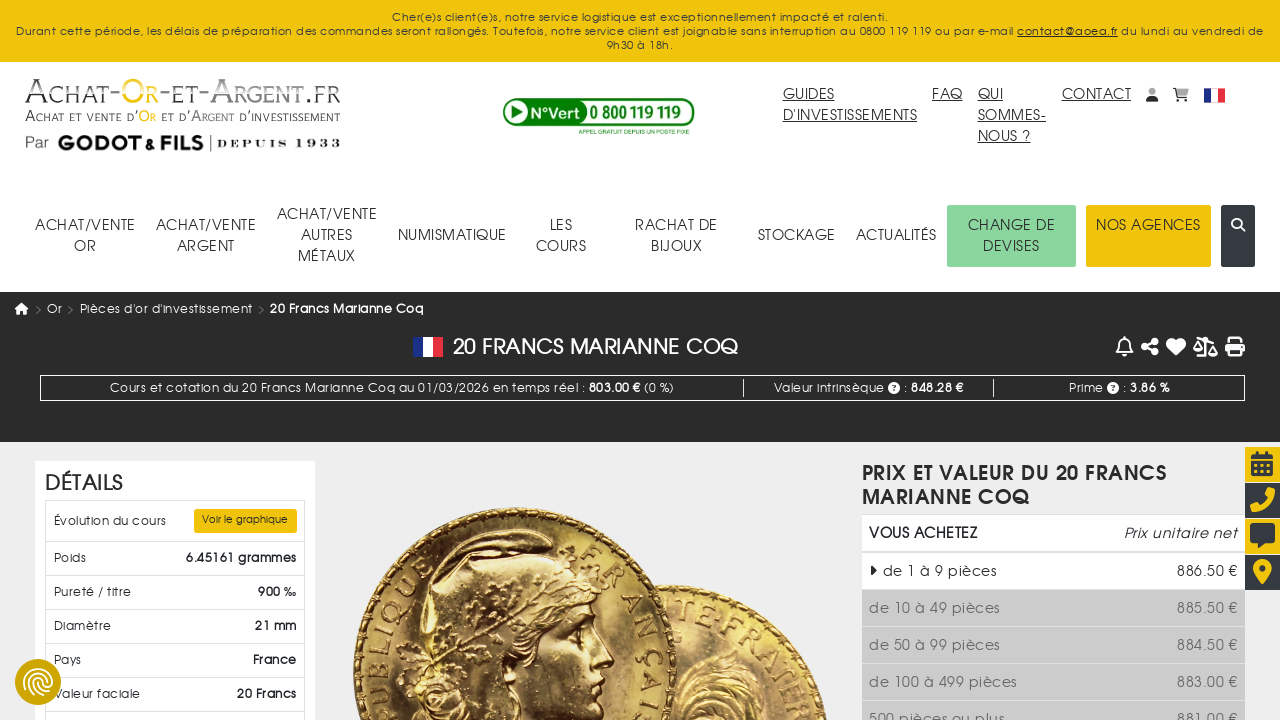

Retrieved price text: 886.50
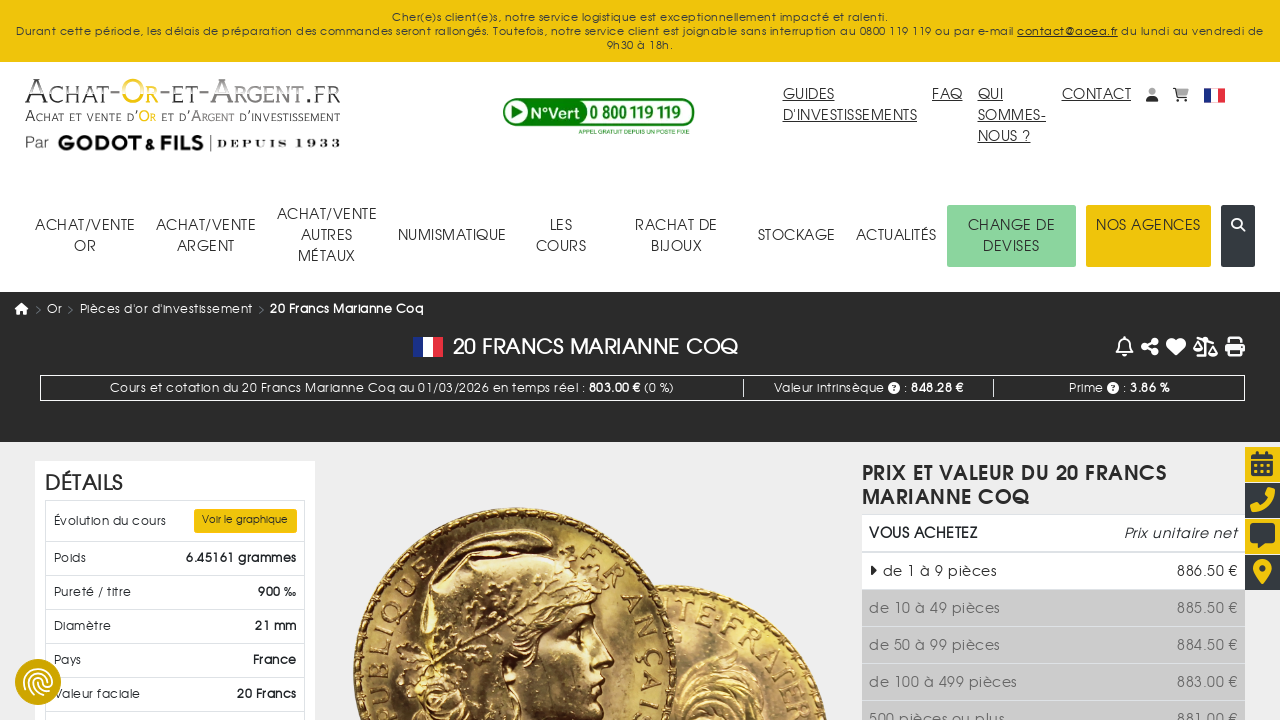

Verified price text contains € symbol or valid numeric format
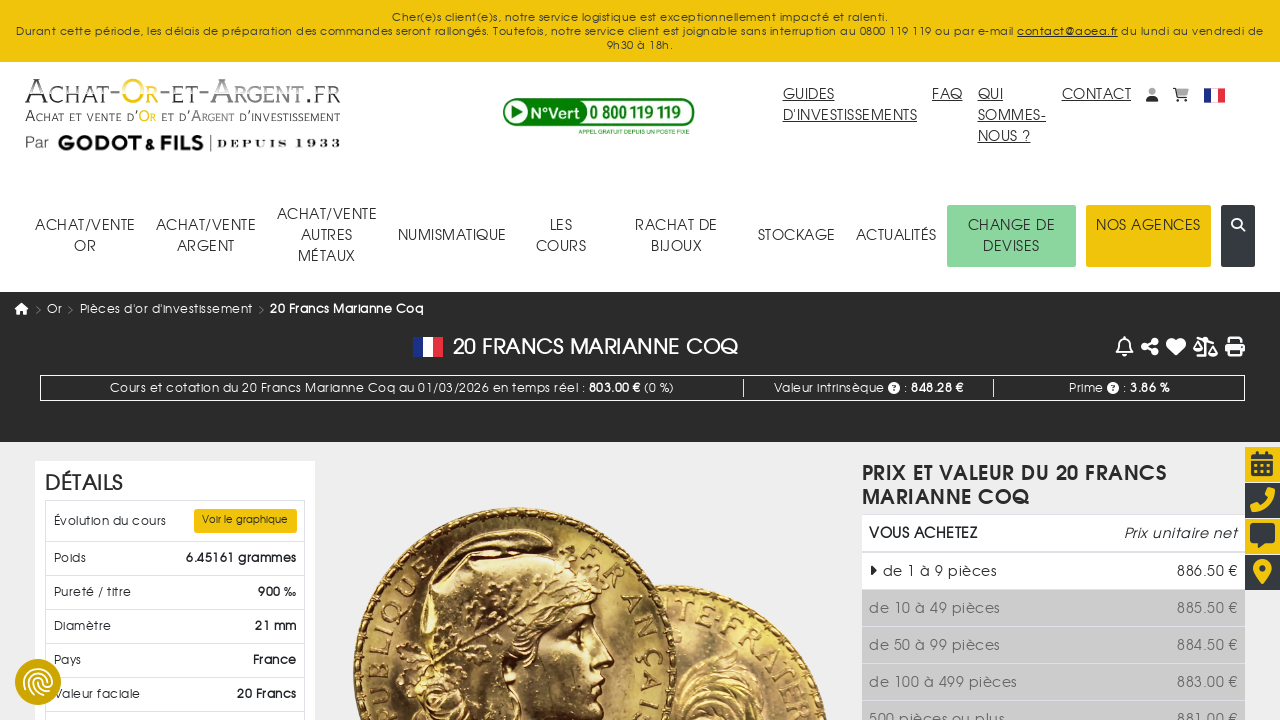

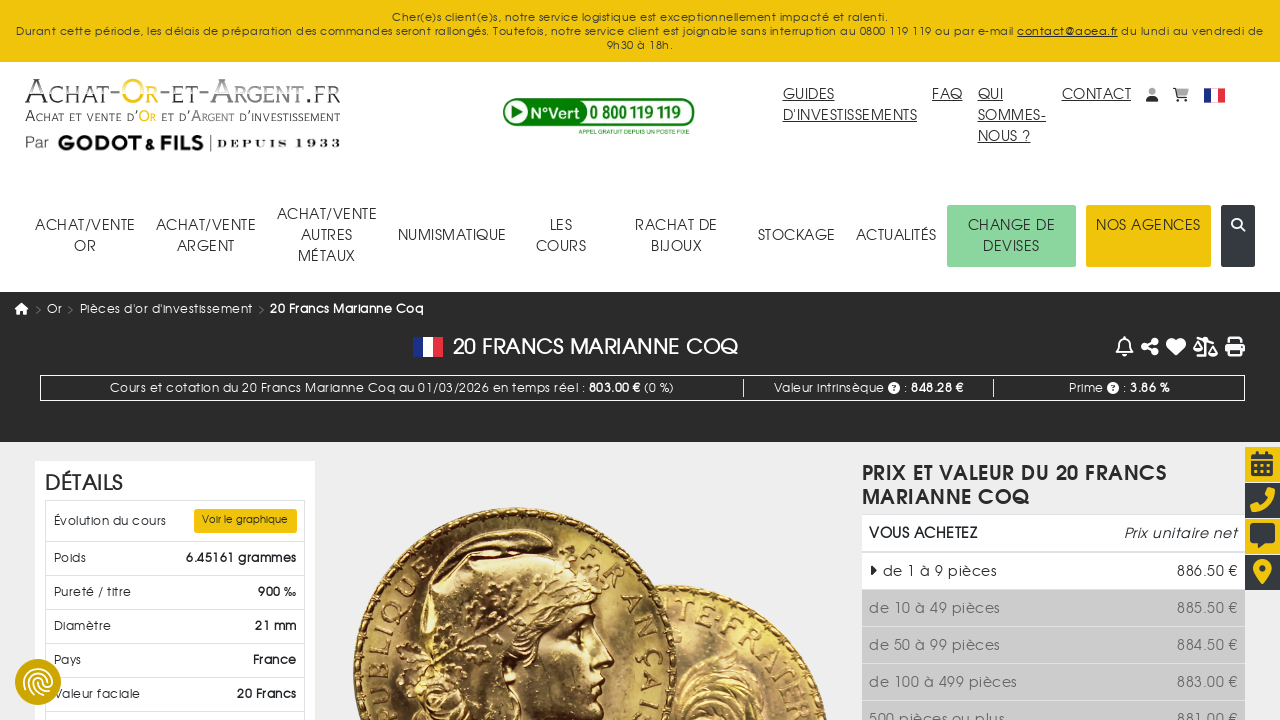